Tests filling the username field on the Sauce Demo login form and verifies the entered value

Starting URL: https://www.saucedemo.com/

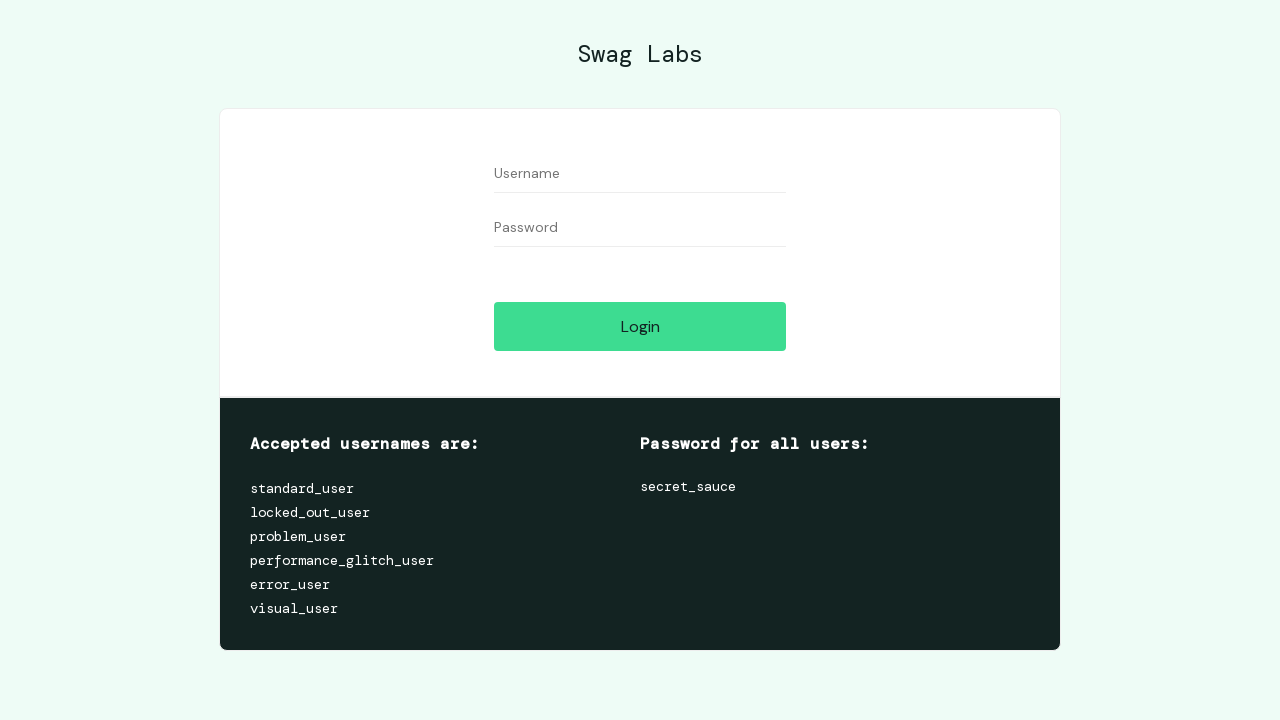

Filled username field with 'Jayaram' on #user-name
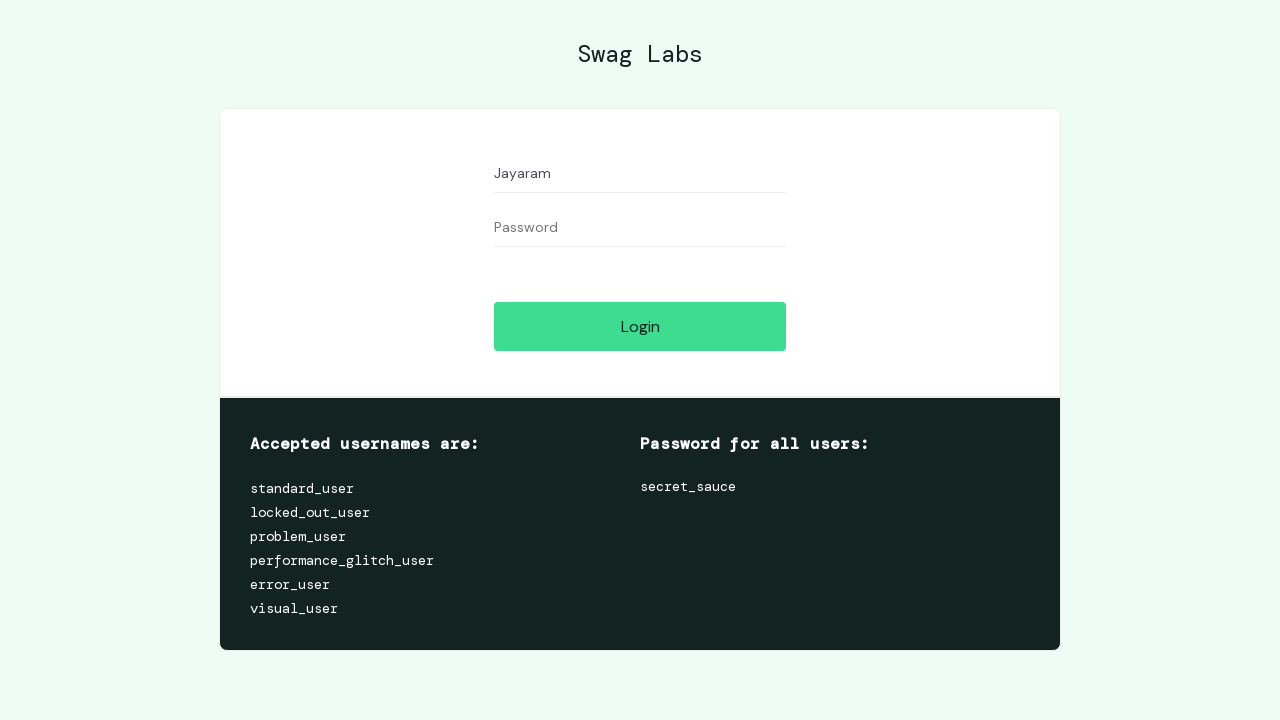

Verified username field contains 'Jayaram'
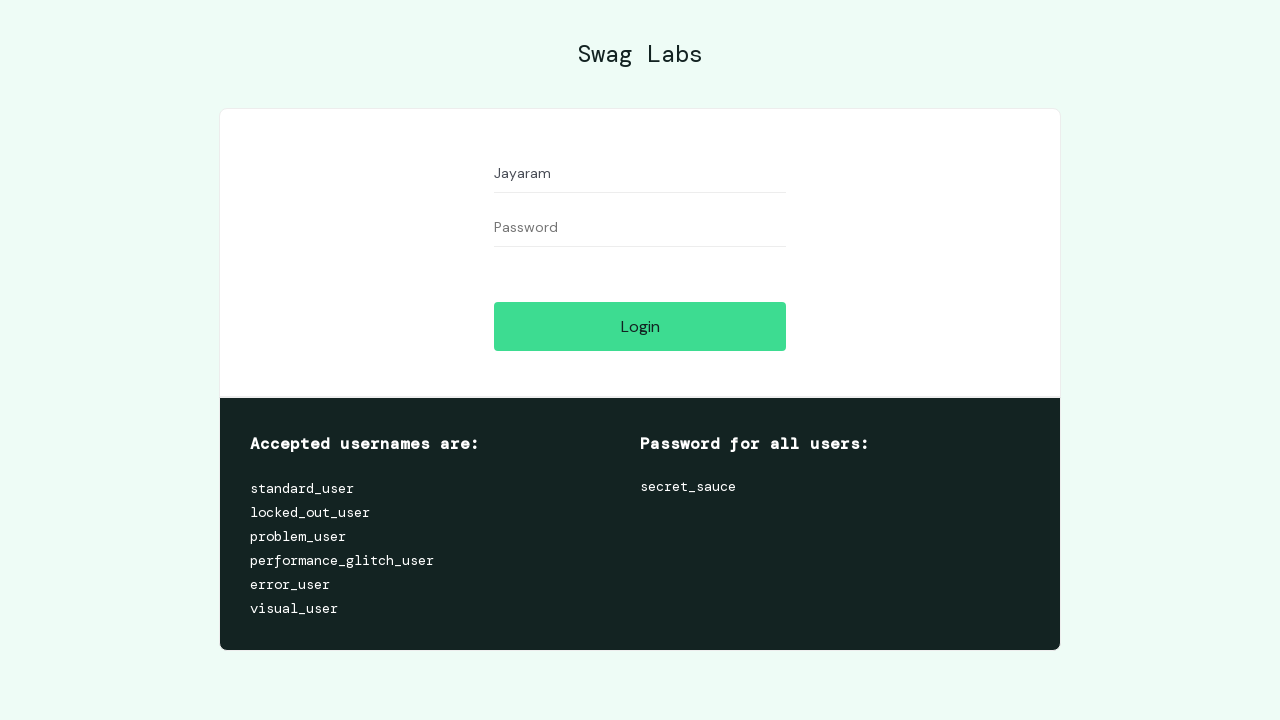

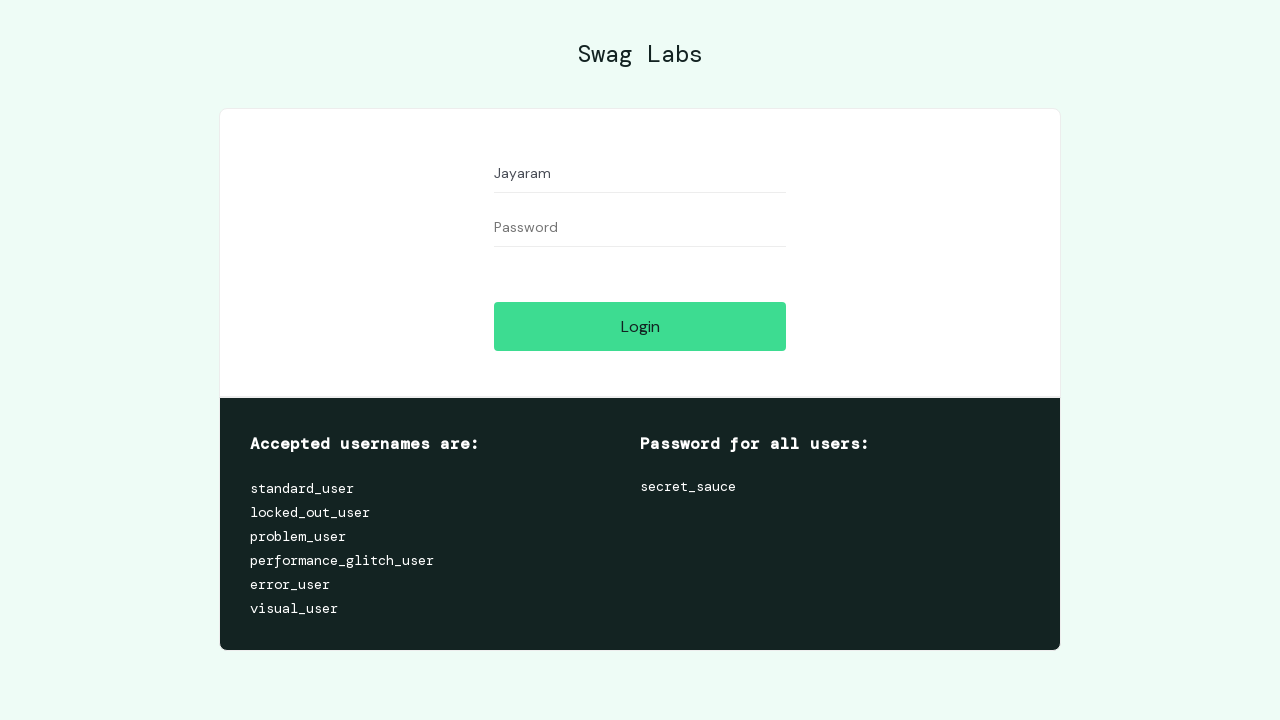